Tests window handling by clicking a link that opens a new window, switching to it, and then closing it

Starting URL: https://the-internet.herokuapp.com/windows

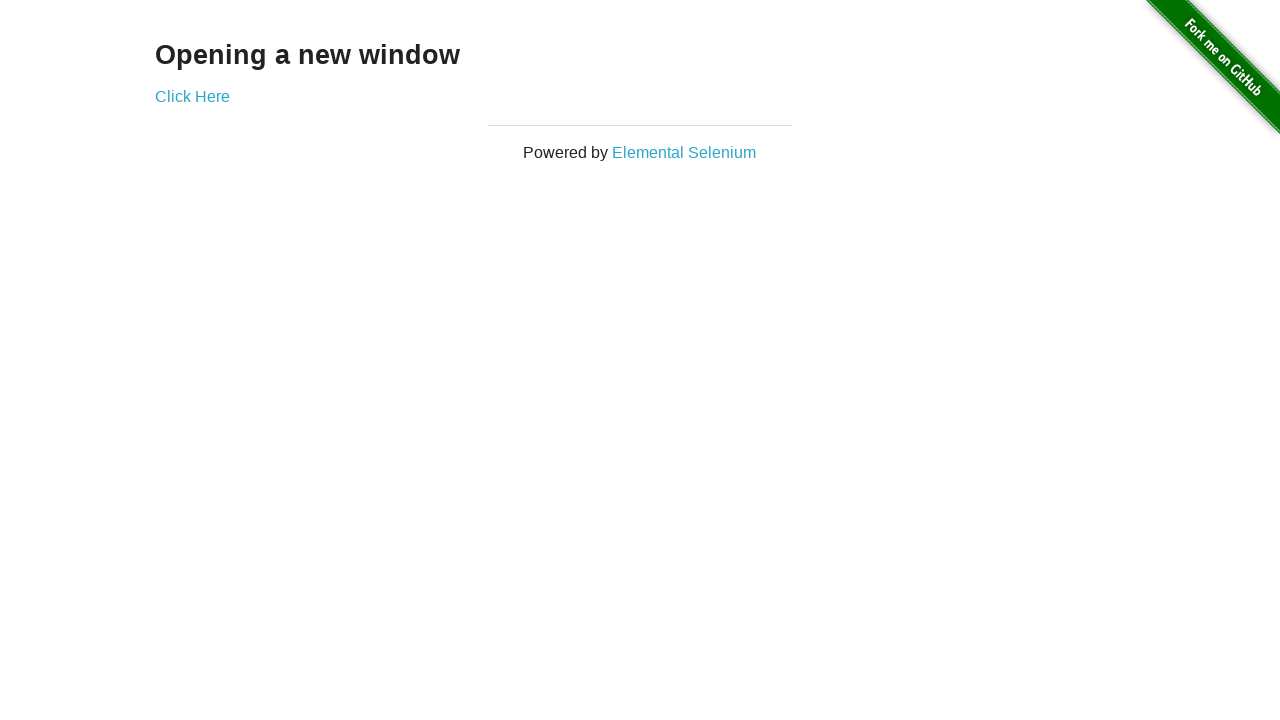

Clicked 'Click Here' link to open new window at (192, 96) on xpath=//a[contains(text(), 'Click Here')]
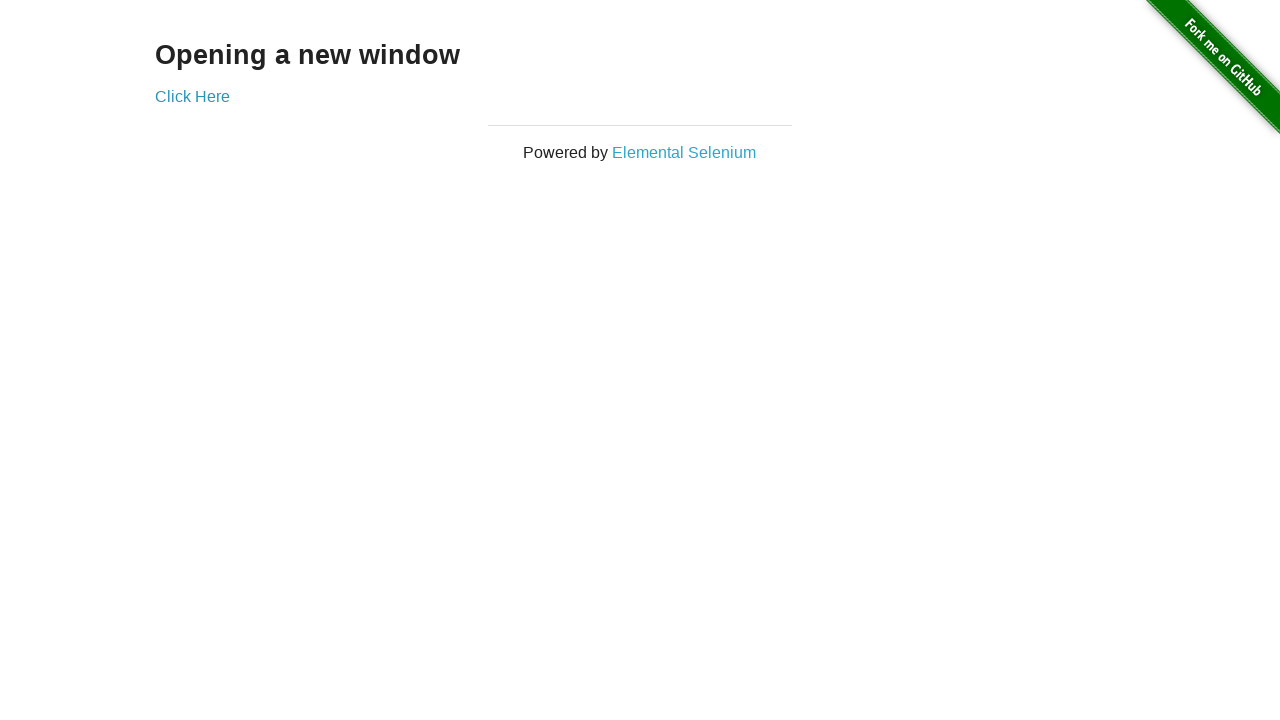

New window opened and captured
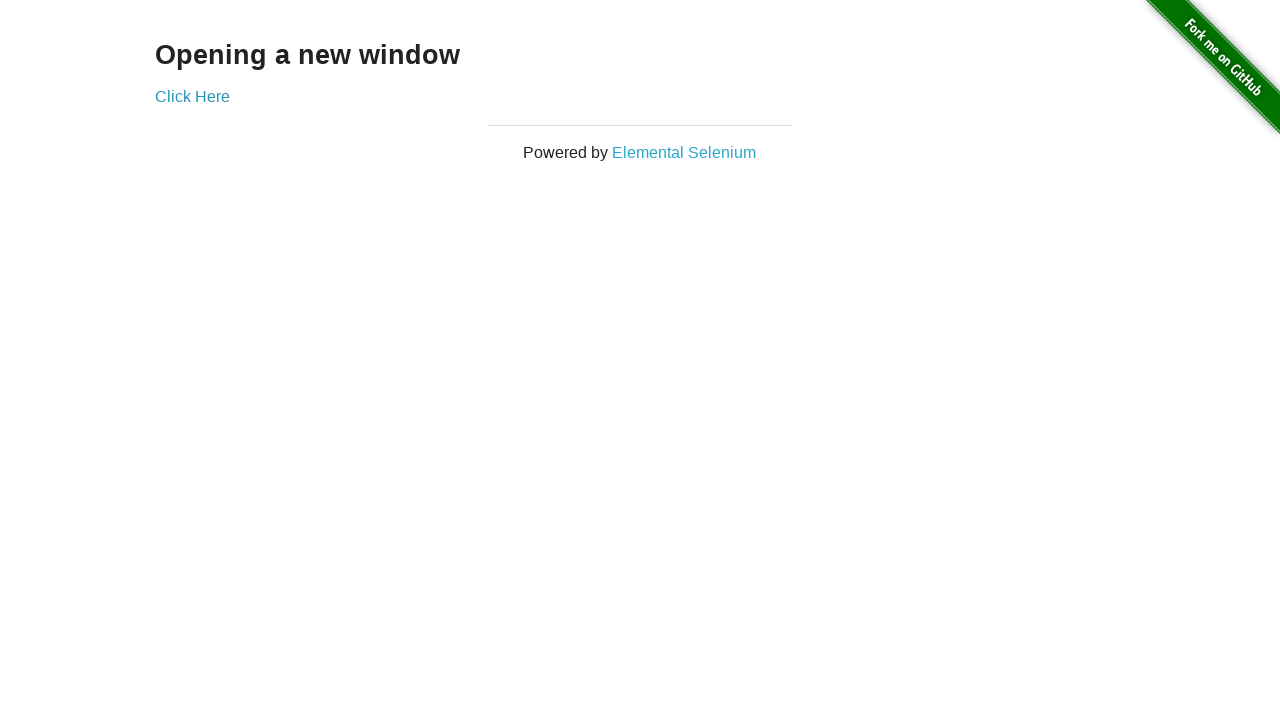

New window page loaded completely
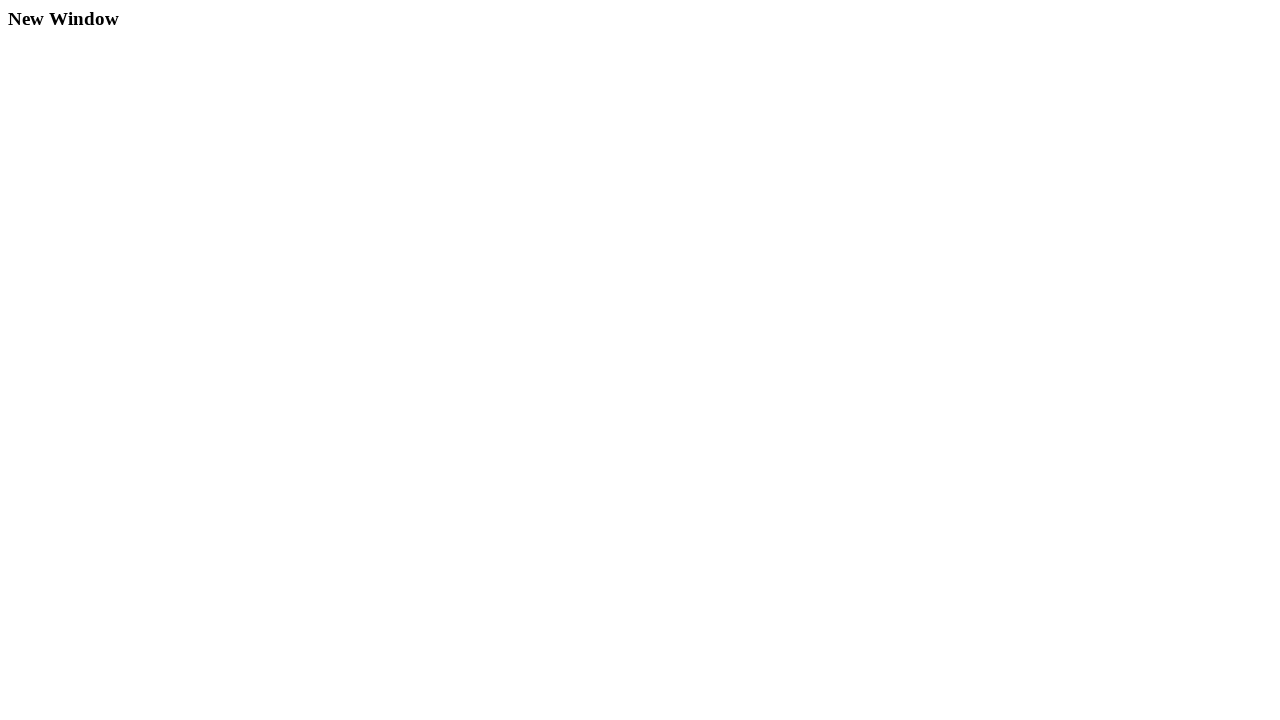

Closed new window
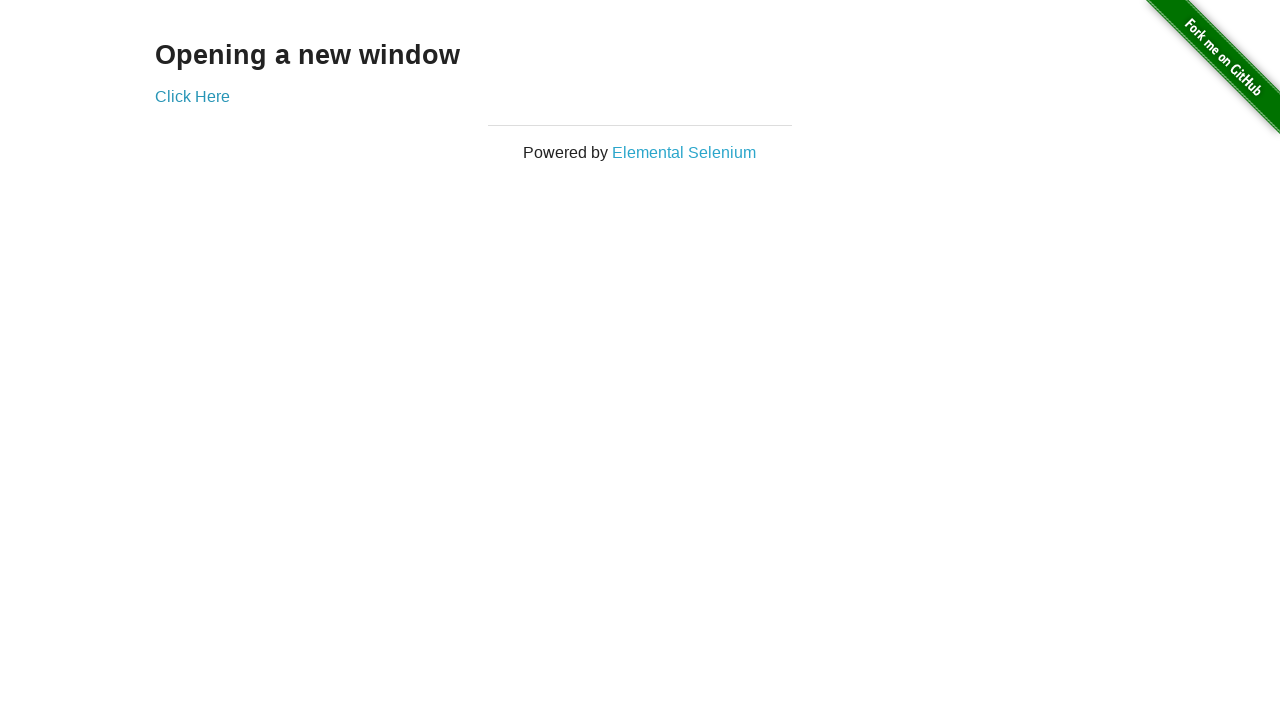

Original page remains active after closing new window
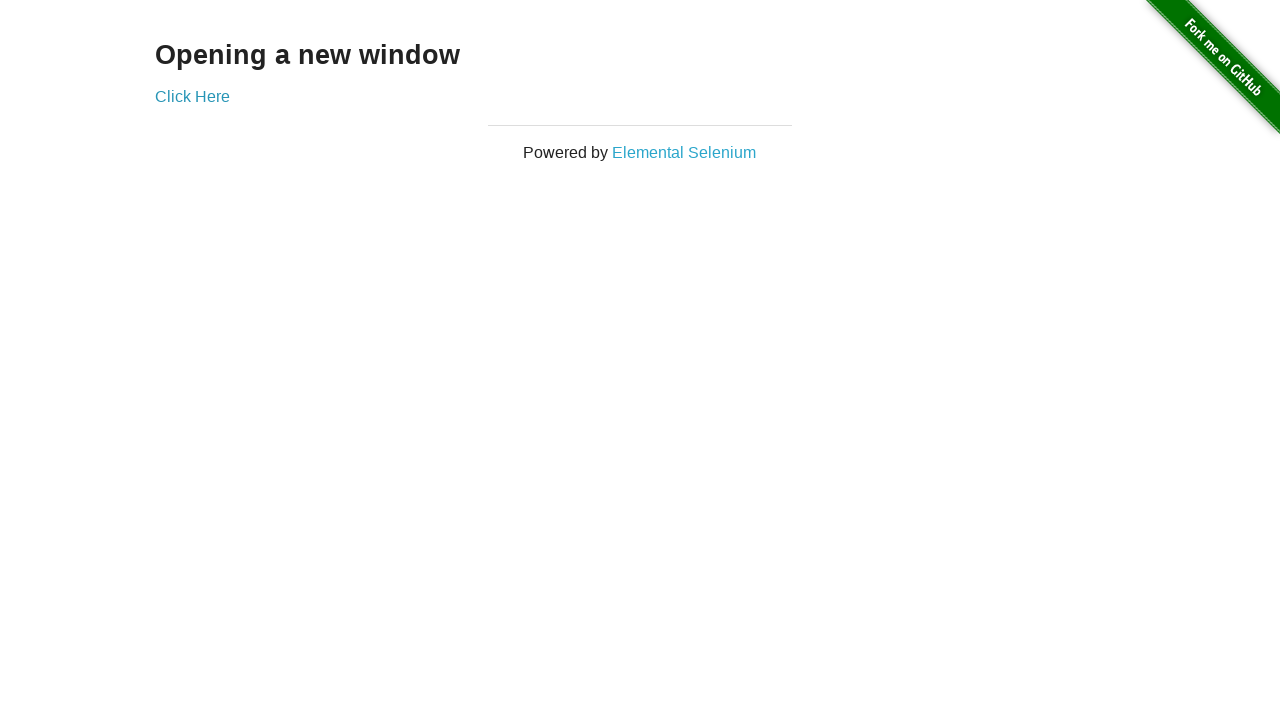

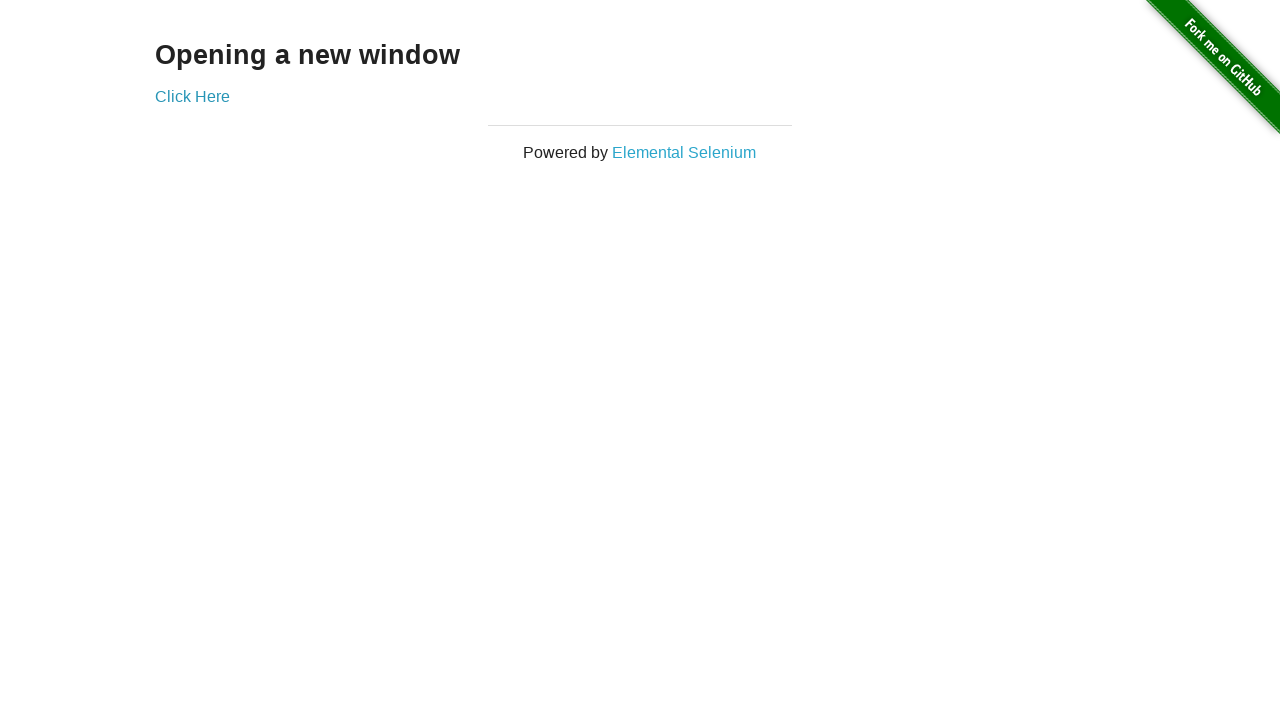